Tests hover functionality by hovering over three user profile images to reveal hidden information, verifying the displayed usernames, and clicking the profile links to verify they lead to a "Not Found" page.

Starting URL: http://the-internet.herokuapp.com/hovers

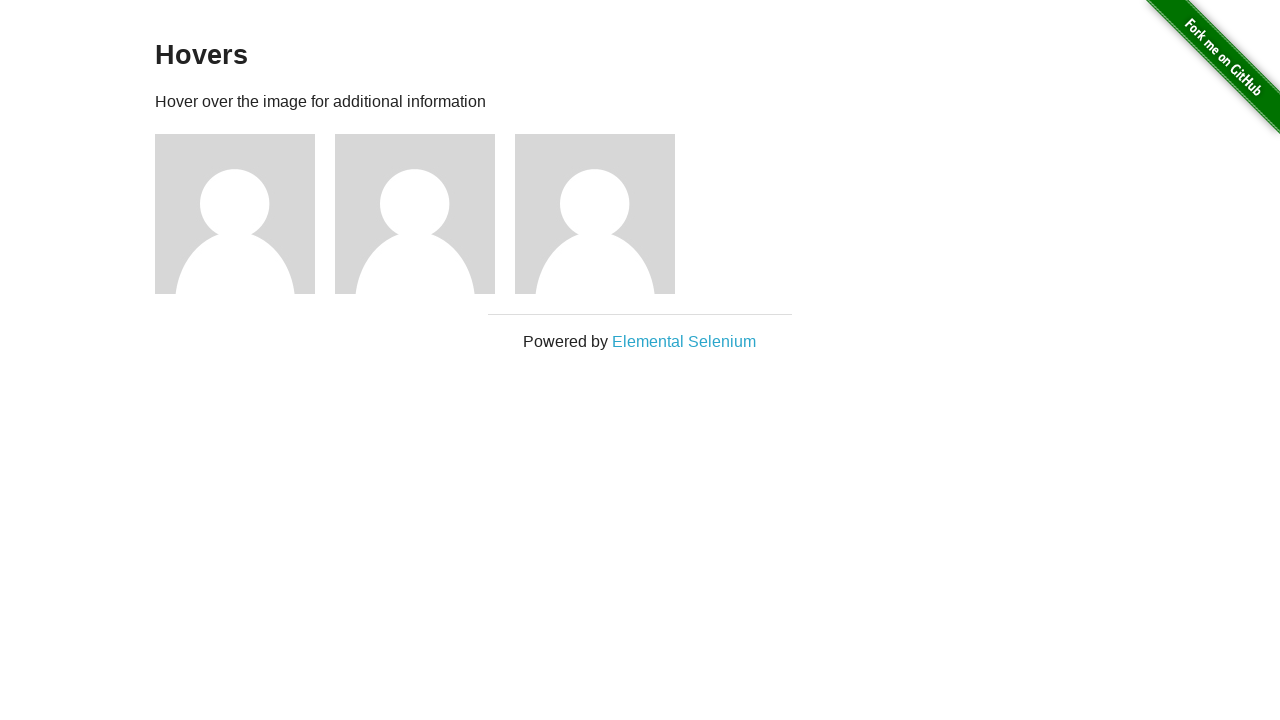

Hovered over first user profile image at (235, 214) on xpath=//*[@id='content']/div/div[1]/img
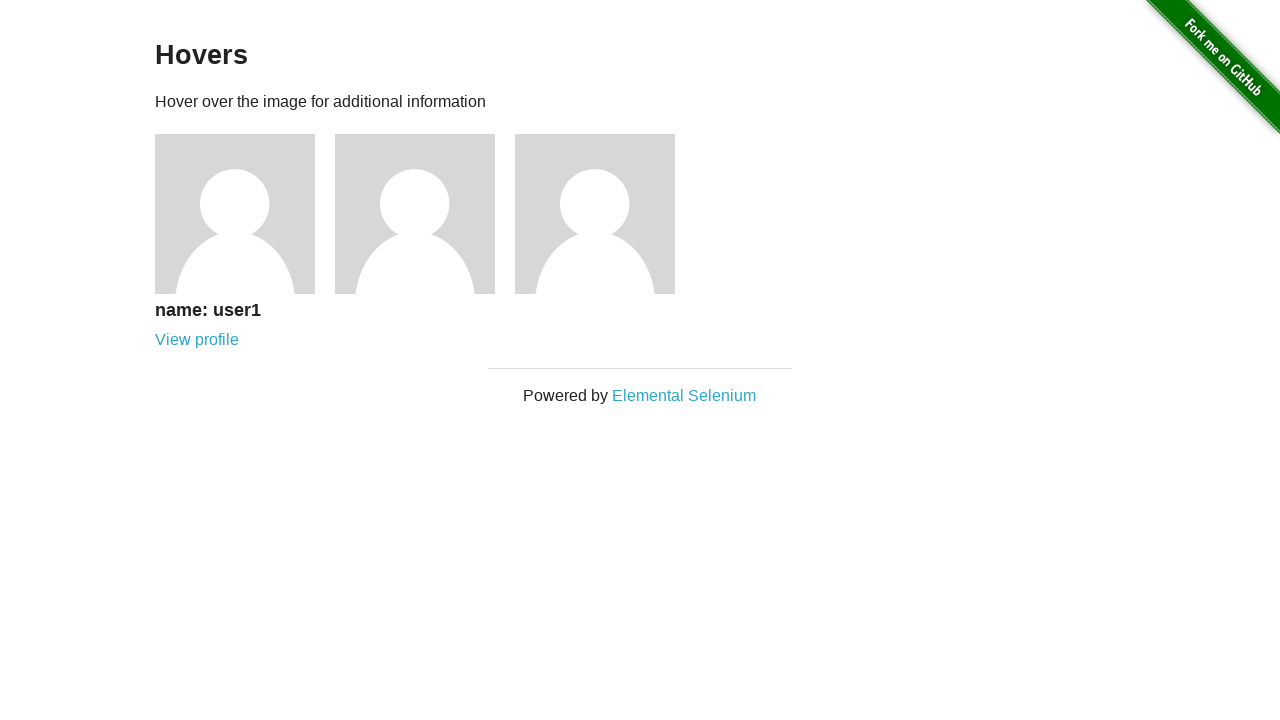

Verified user1 name is displayed as 'name: user1'
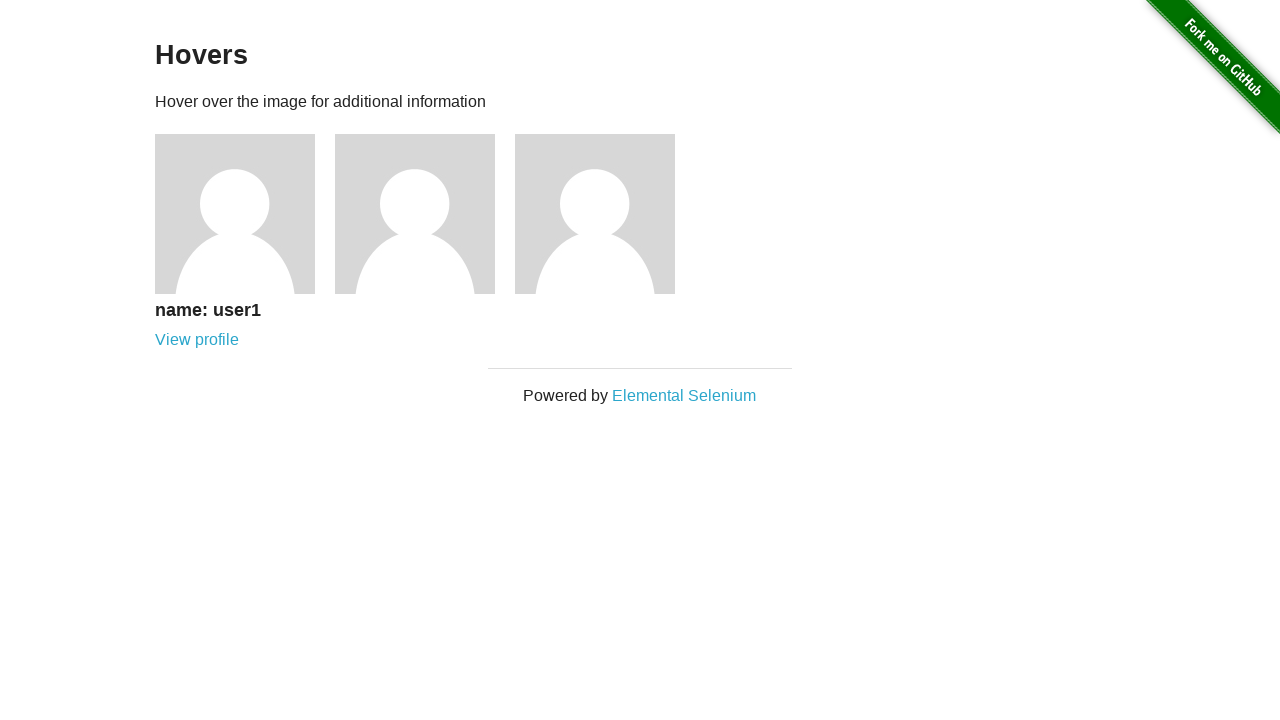

Clicked on user1 profile link at (197, 340) on xpath=//*[@id='content']/div/div[1]/div/a
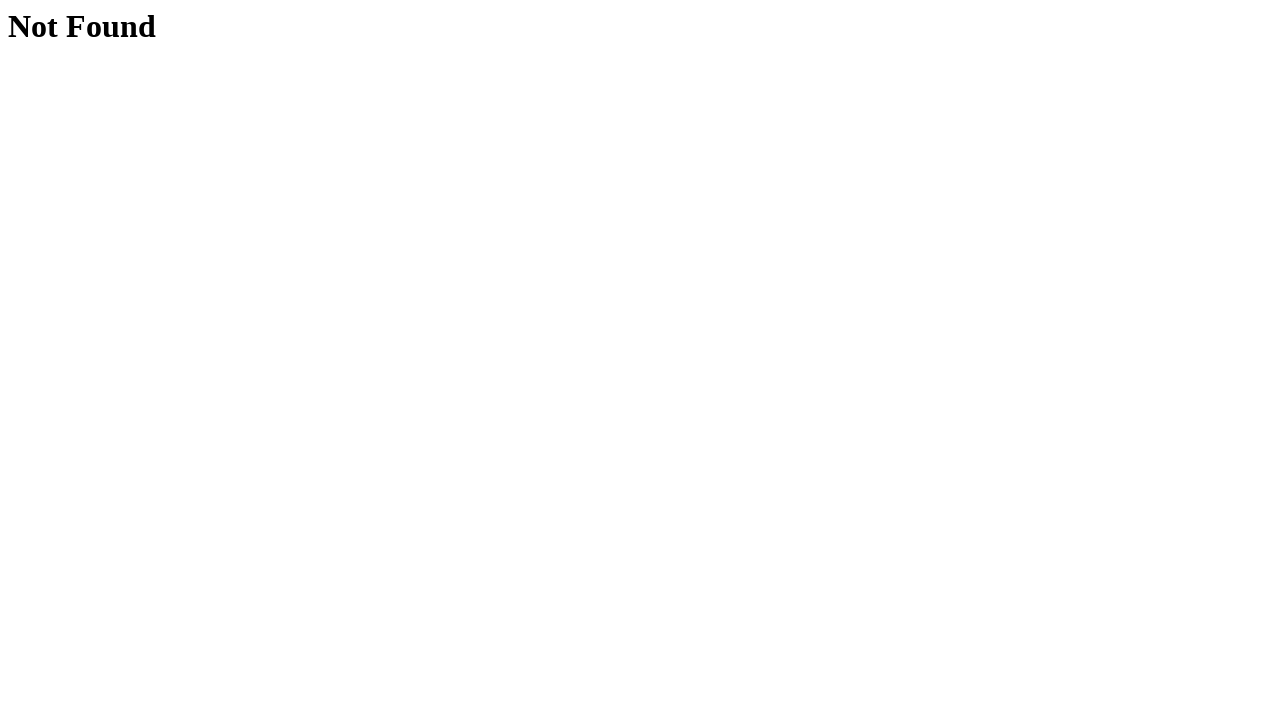

Verified user1 profile link leads to 'Not Found' page
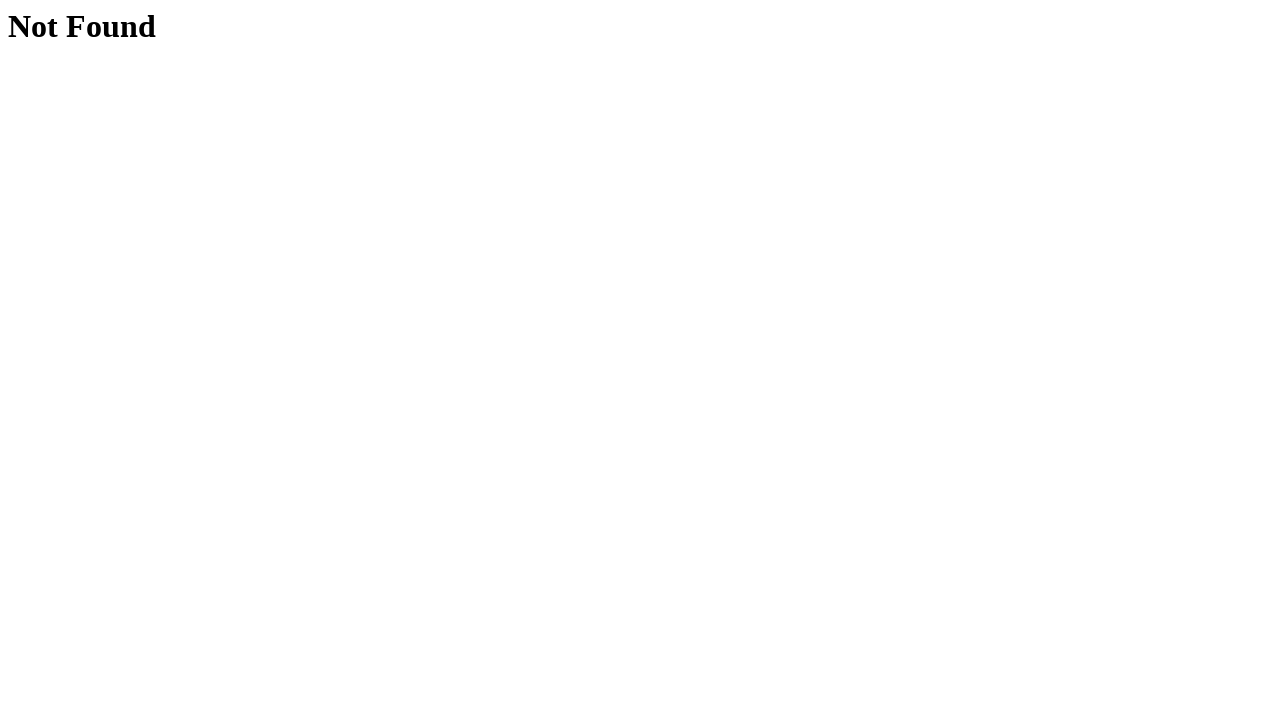

Navigated back to hovers page
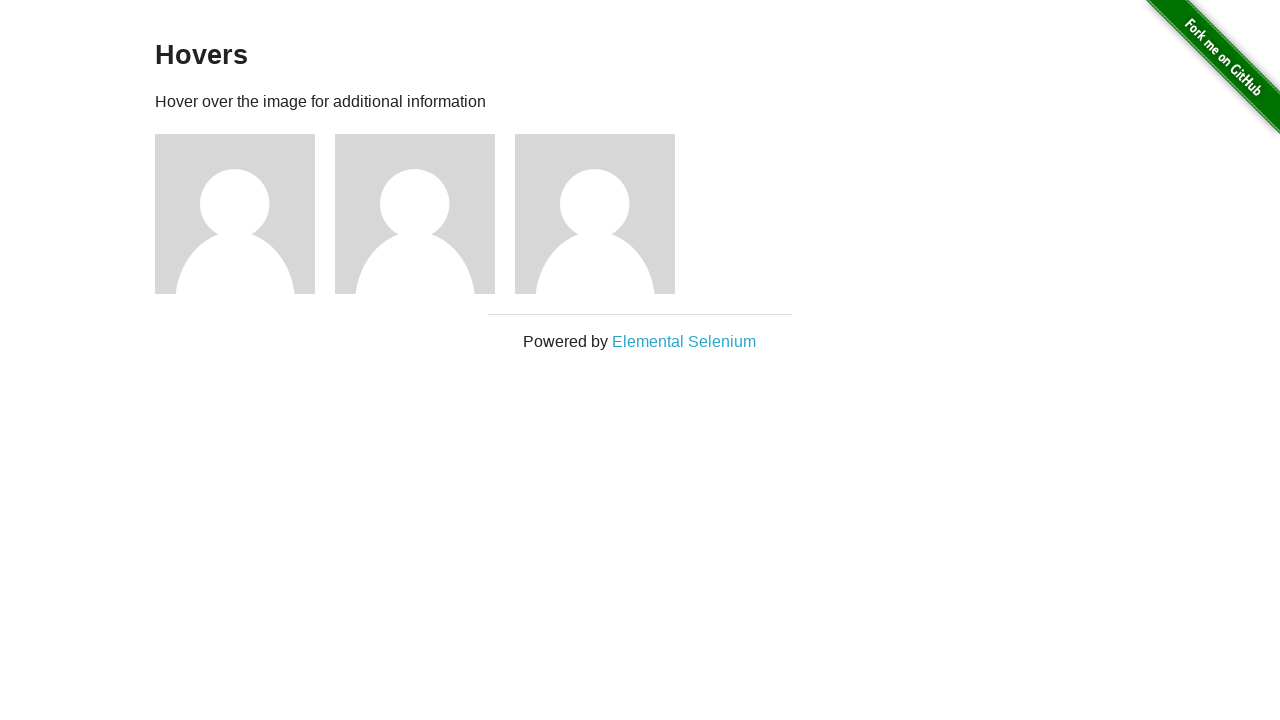

Hovered over second user profile image at (415, 214) on xpath=//*[@id='content']/div/div[2]/img
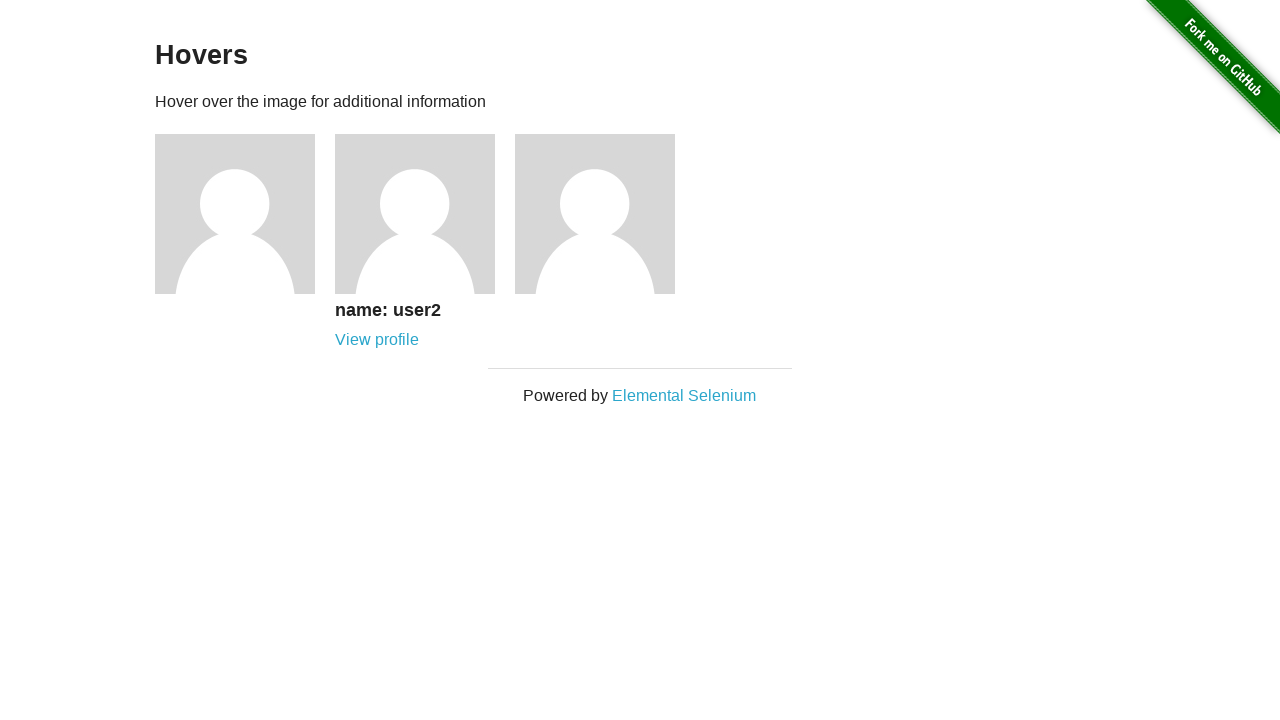

Verified user2 name is displayed as 'name: user2'
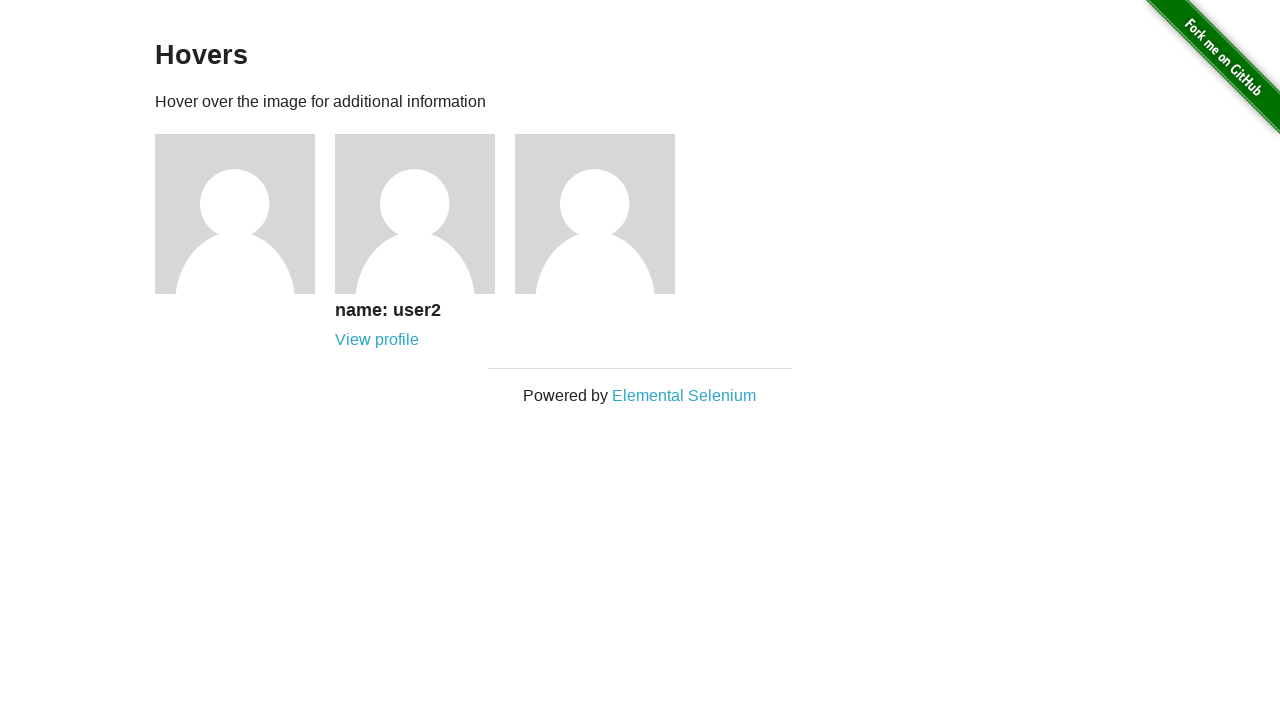

Clicked on user2 profile link at (377, 340) on xpath=//*[@id='content']/div/div[2]/div/a
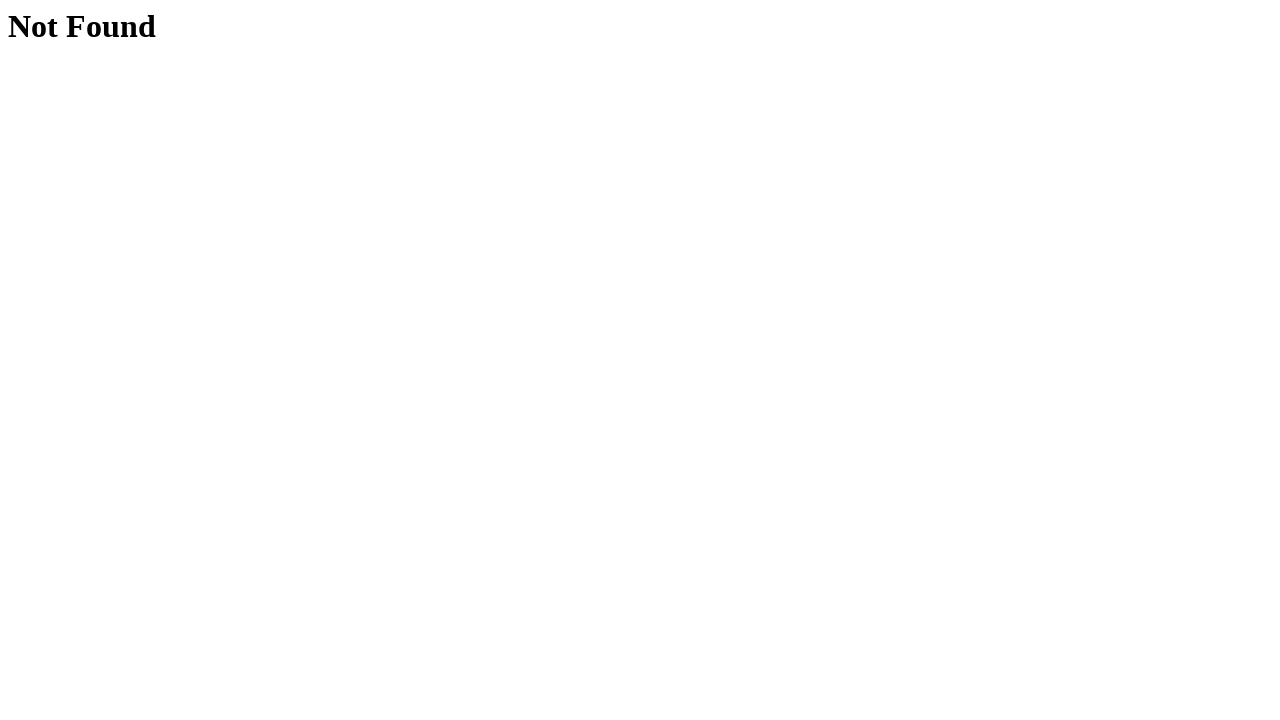

Verified user2 profile link leads to 'Not Found' page
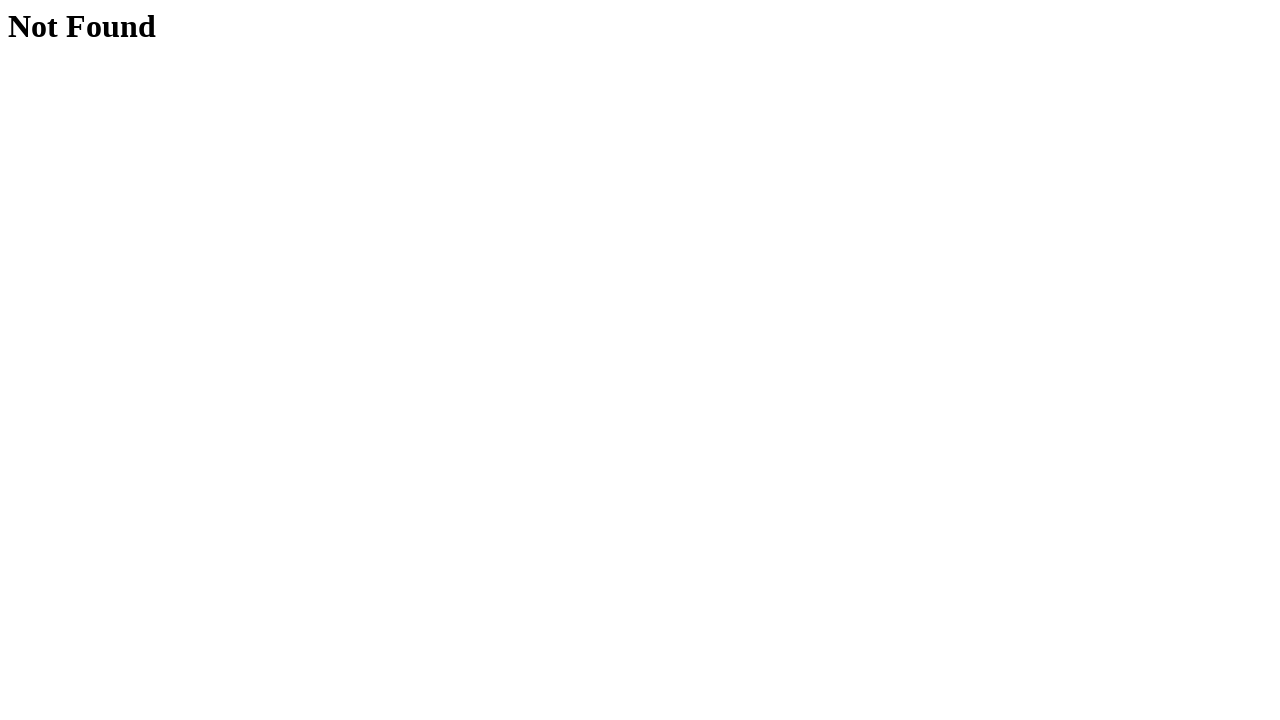

Navigated back to hovers page
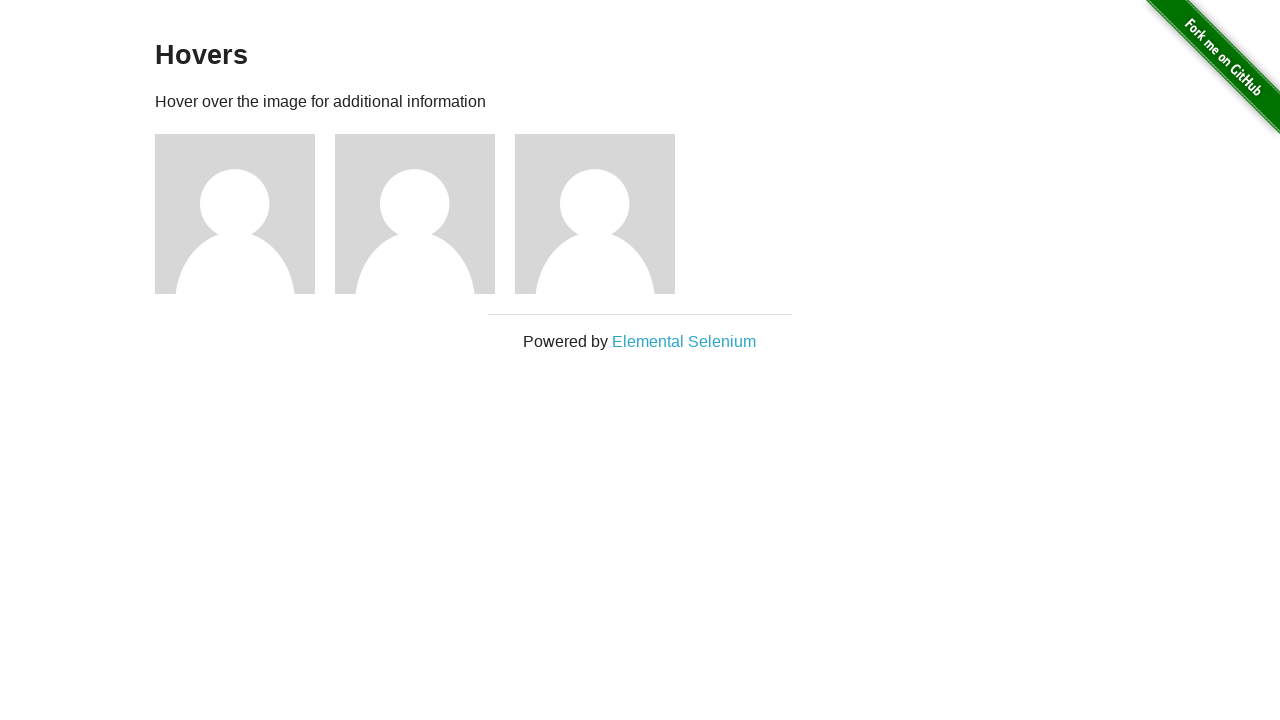

Hovered over third user profile image at (595, 214) on xpath=//*[@id='content']/div/div[3]/img
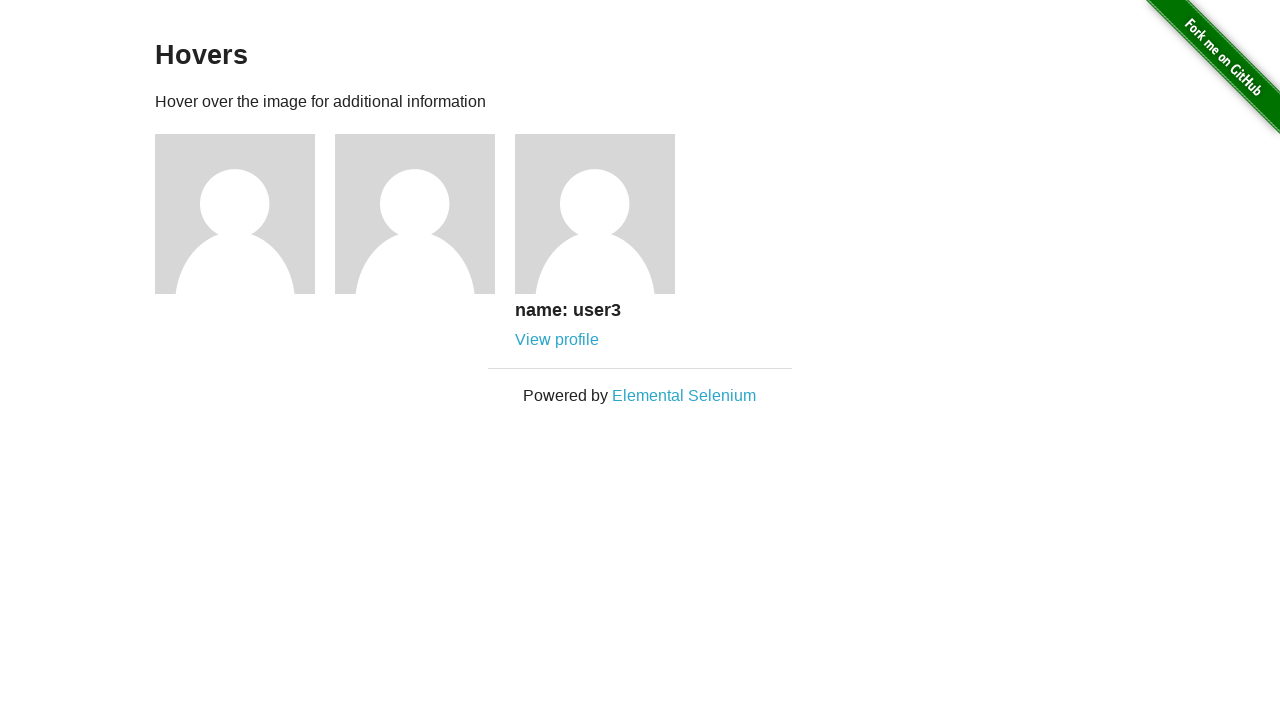

Verified user3 name is displayed as 'name: user3'
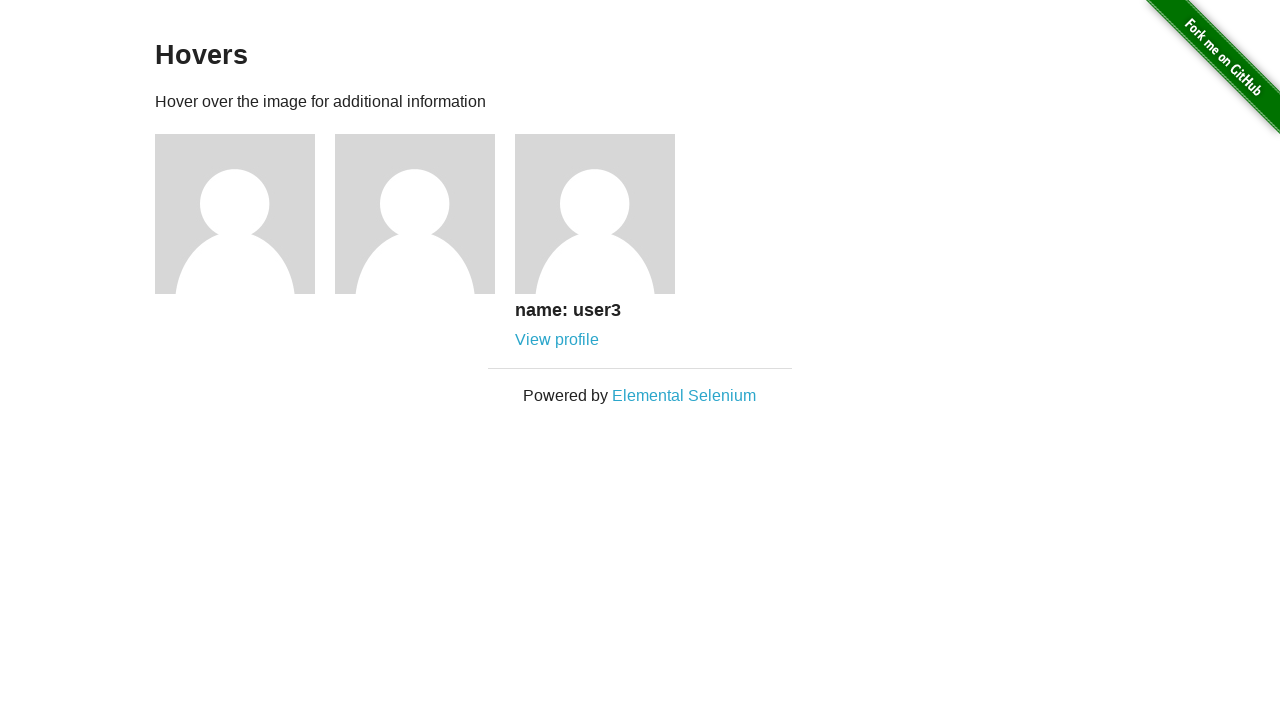

Clicked on user3 profile link at (557, 340) on xpath=//*[@id='content']/div/div[3]/div/a
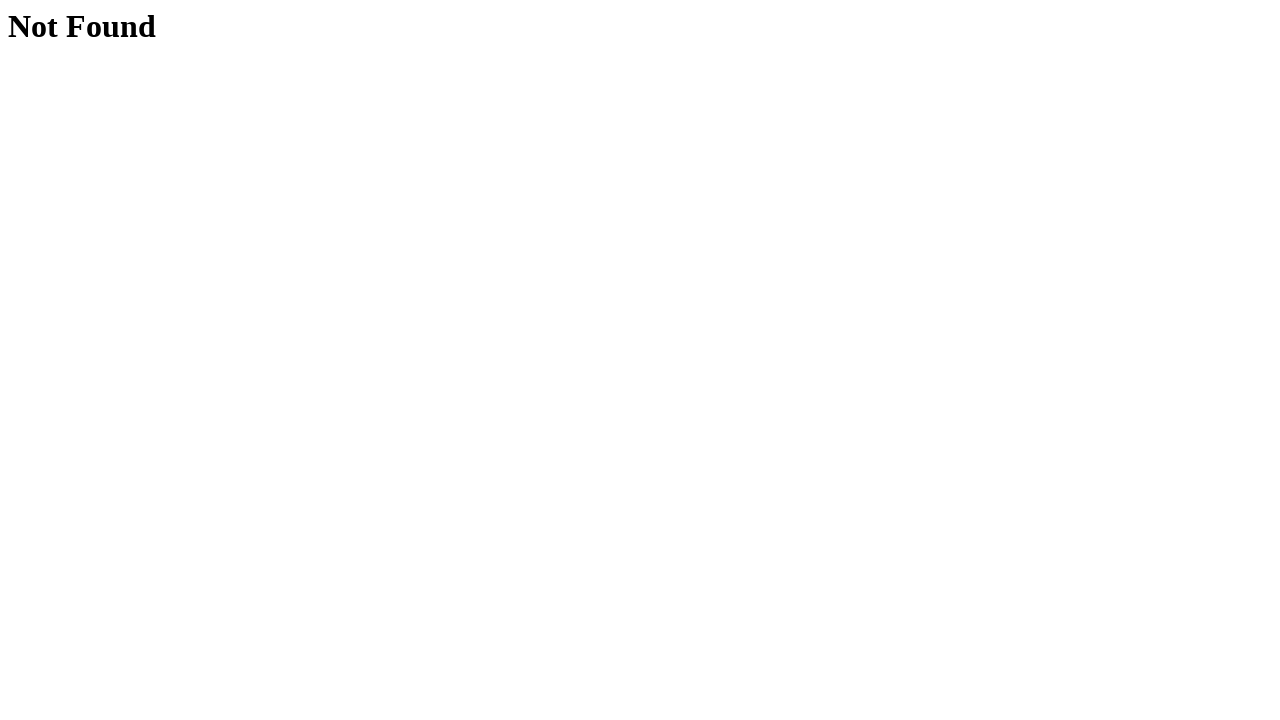

Verified user3 profile link leads to 'Not Found' page
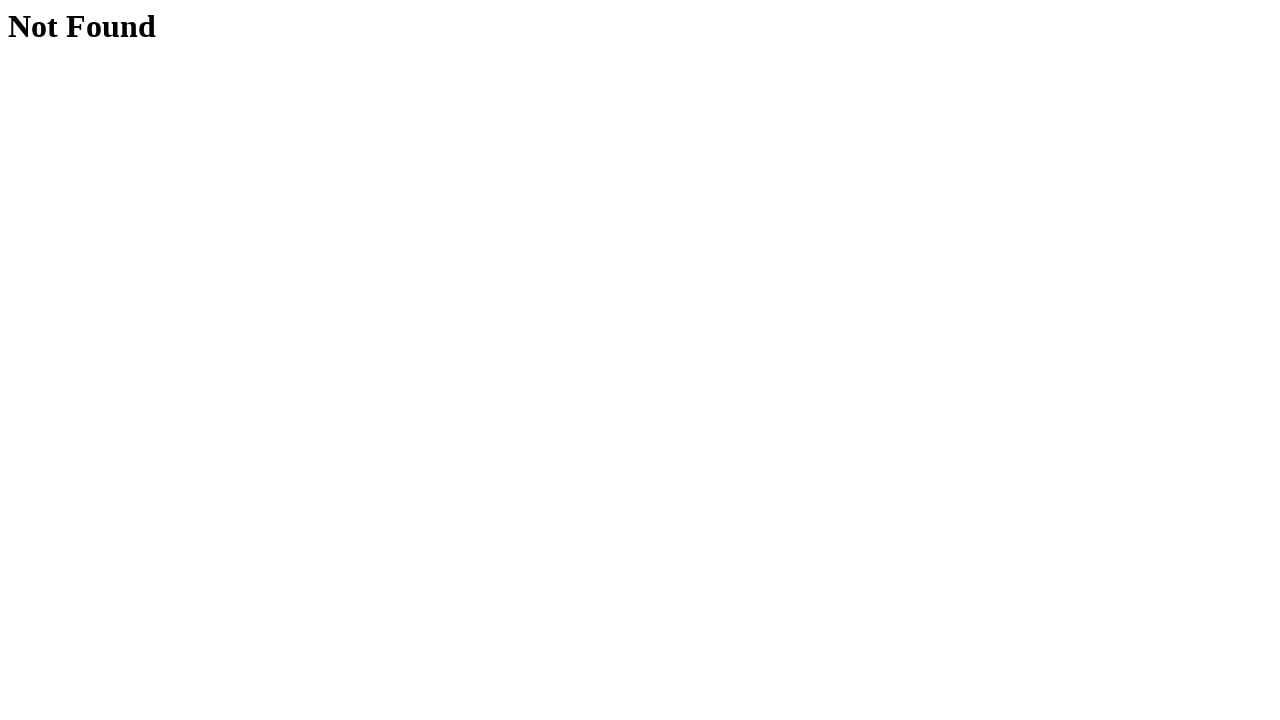

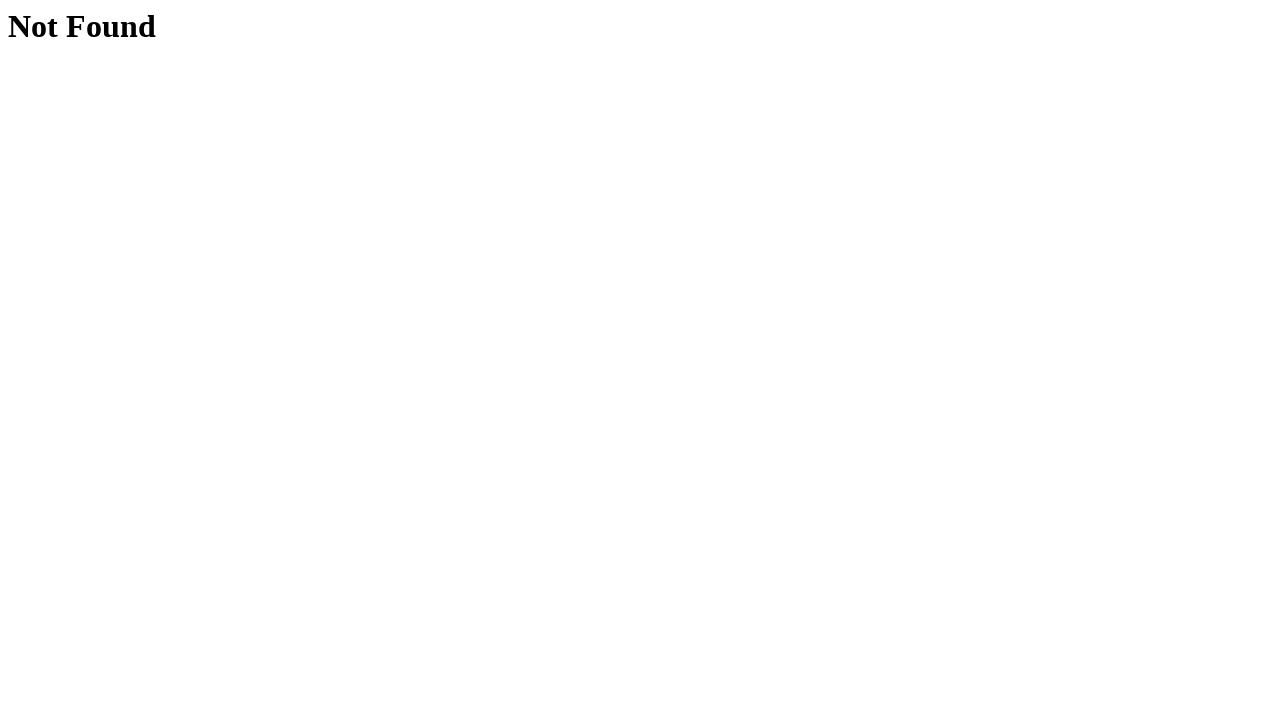